Tests file upload functionality on a jQuery File Upload demo page by selecting a file via the file input element

Starting URL: https://blueimp.github.io/jQuery-File-Upload/

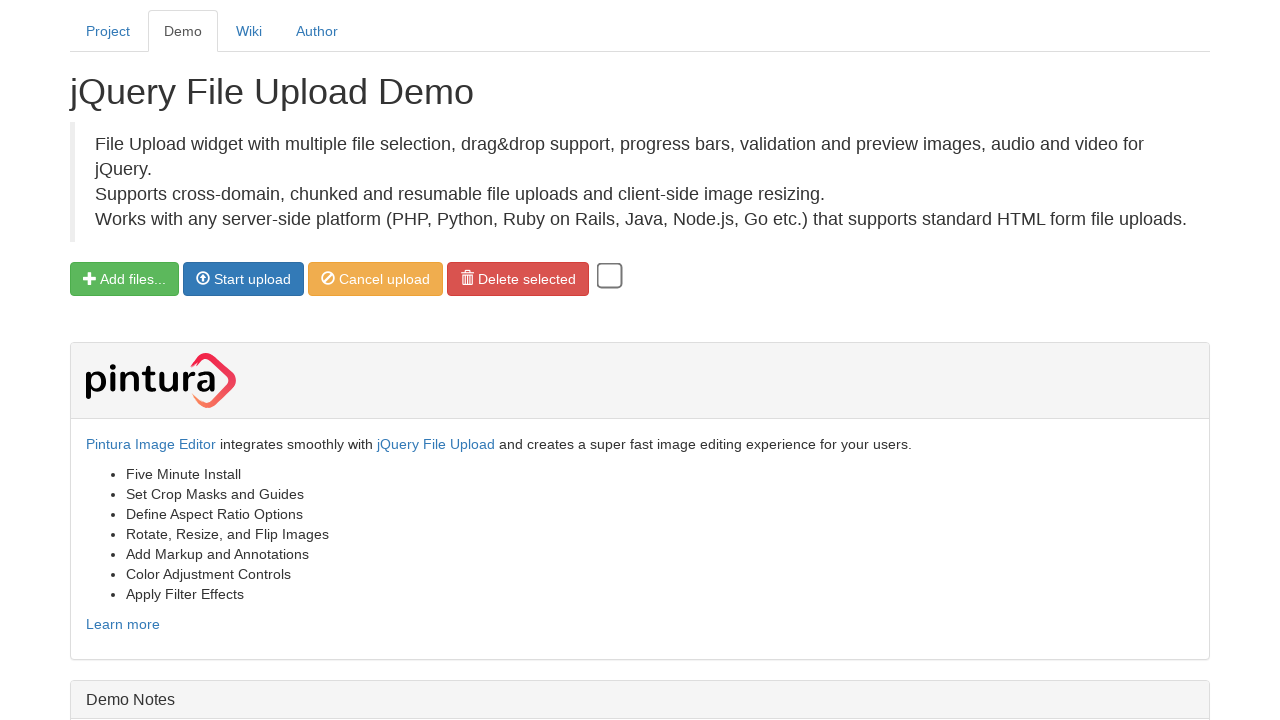

Created temporary HTML test file for upload
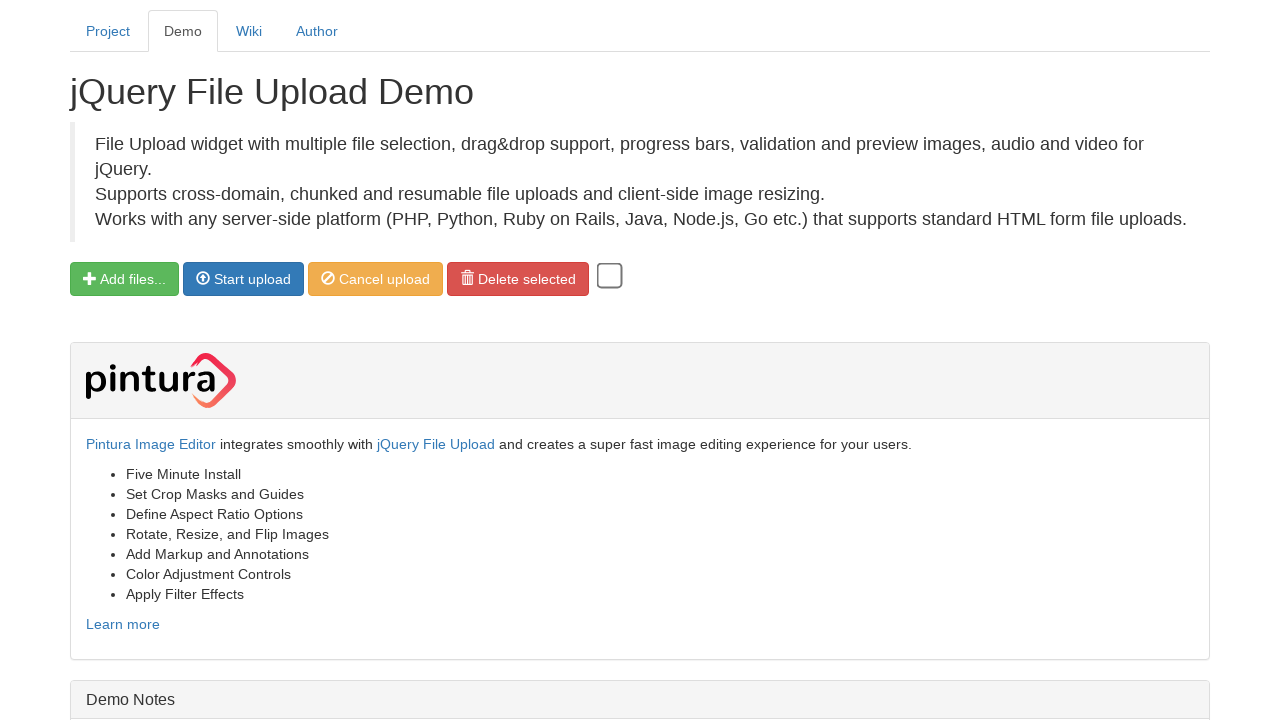

Selected file for upload via file input element
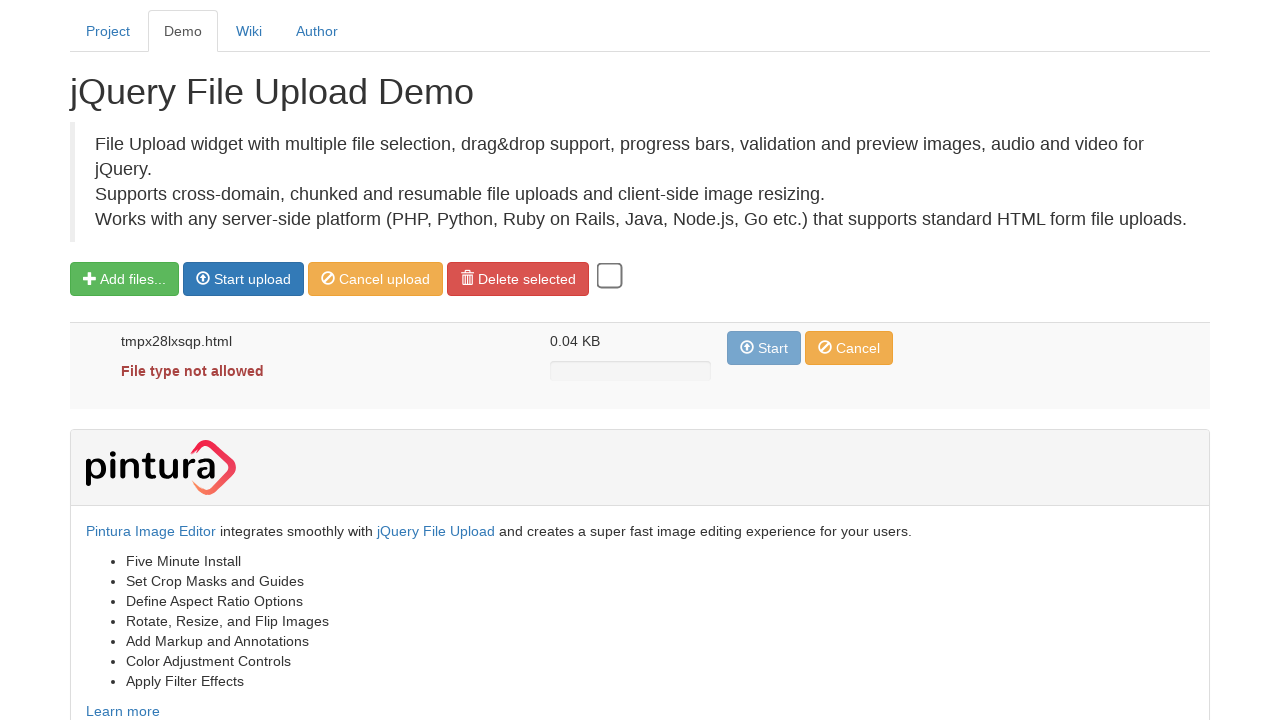

Deleted temporary test file
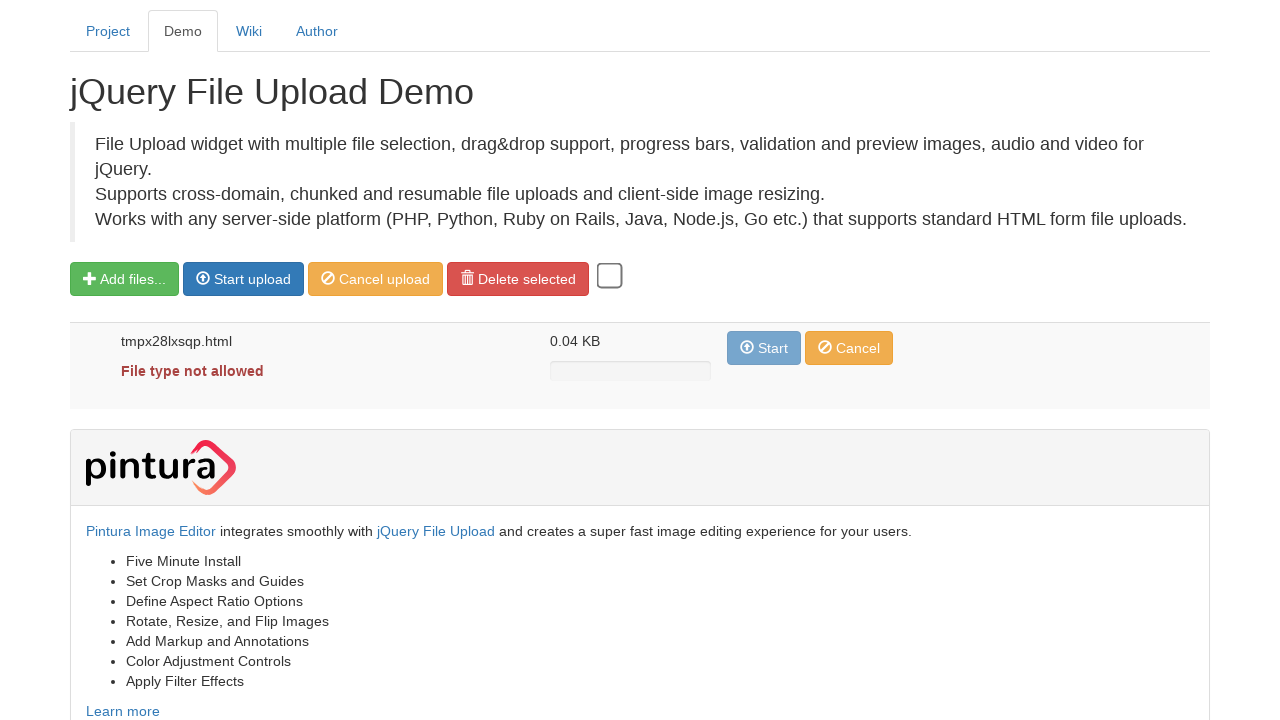

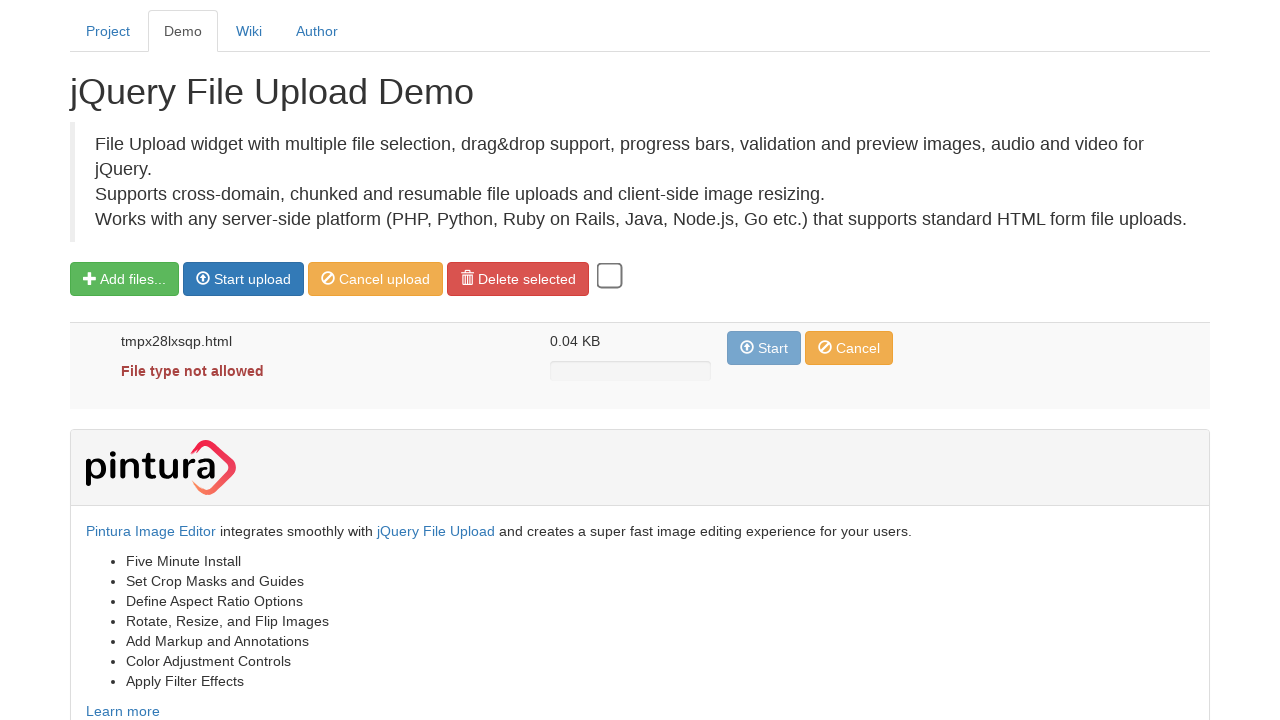